Tests the SWAPI interactive API explorer by entering a valid planets endpoint (planets/4/) and verifying the output is displayed

Starting URL: https://swapi.dev/

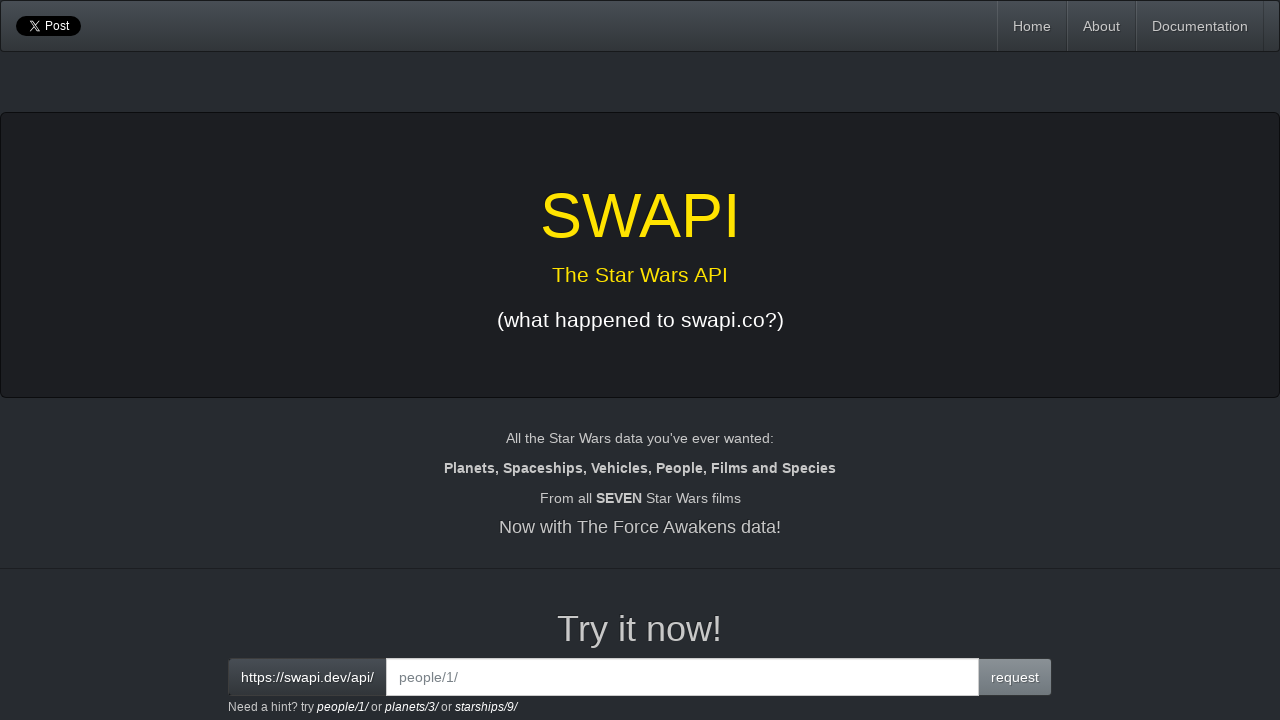

Filled interactive input field with 'planets/4/' endpoint on #interactive
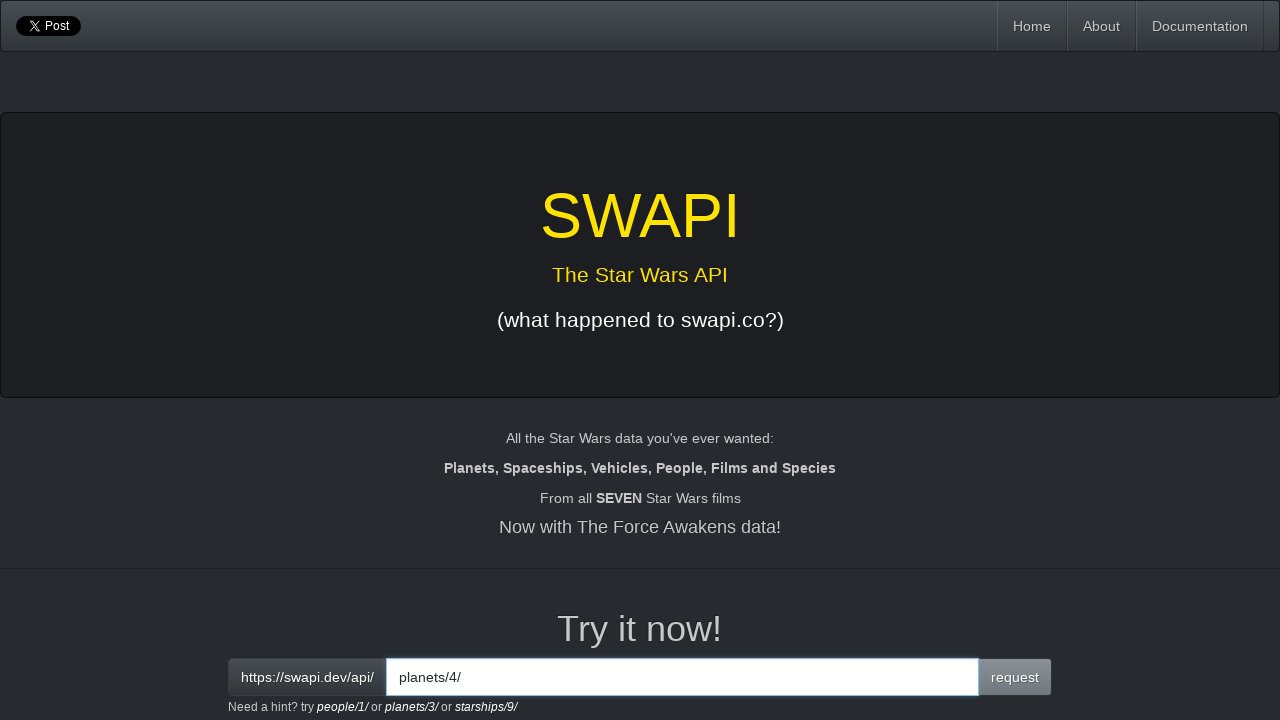

Clicked the request button to query the planets endpoint at (1015, 677) on button.btn.btn-primary
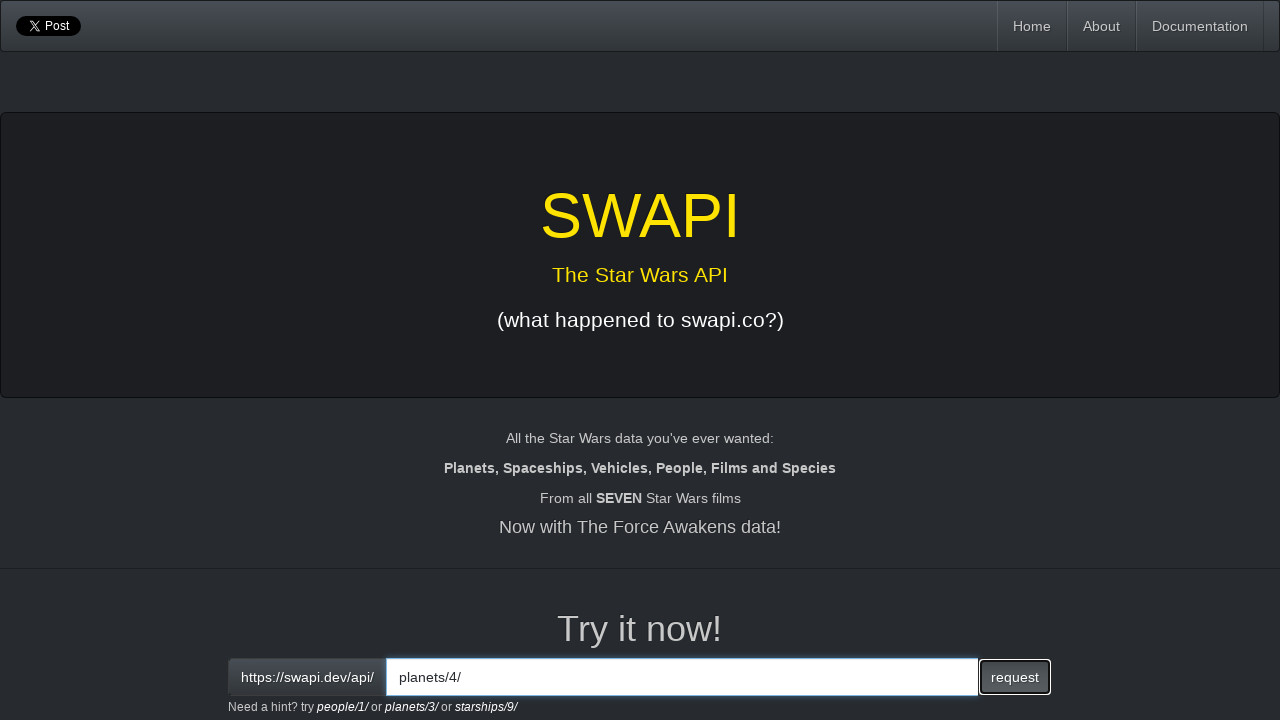

Output section loaded with API response for planets/4/
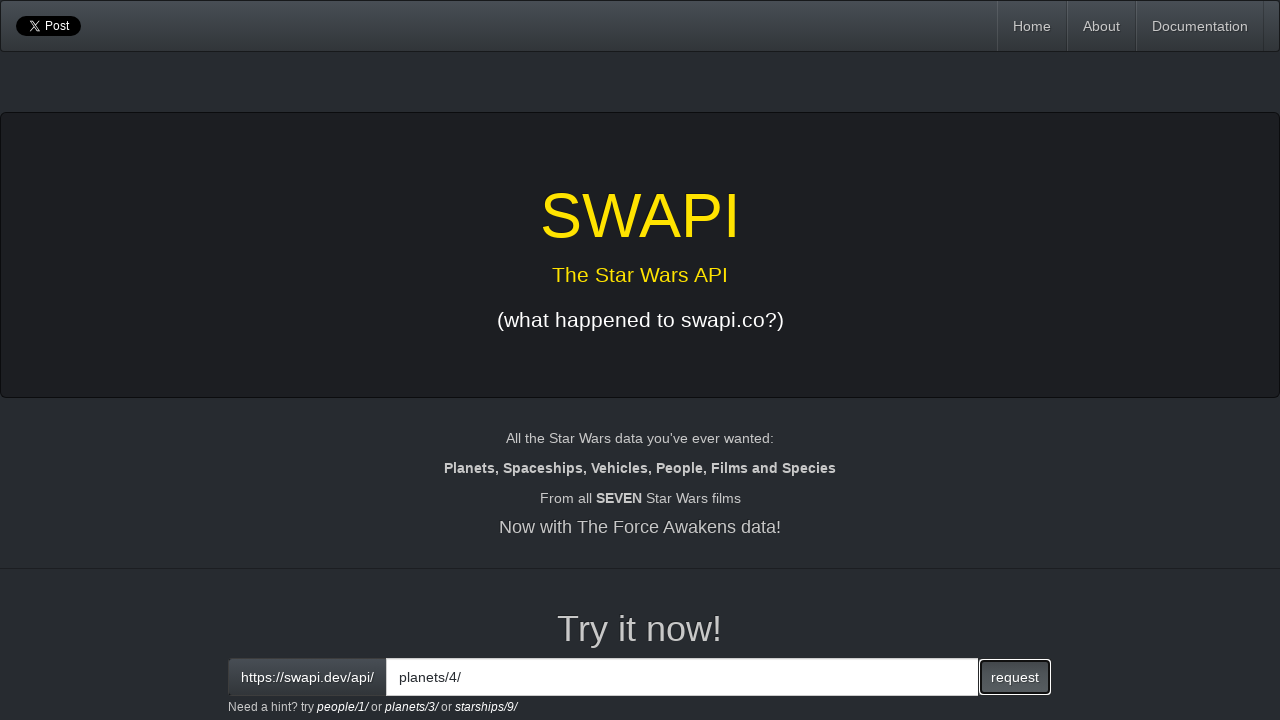

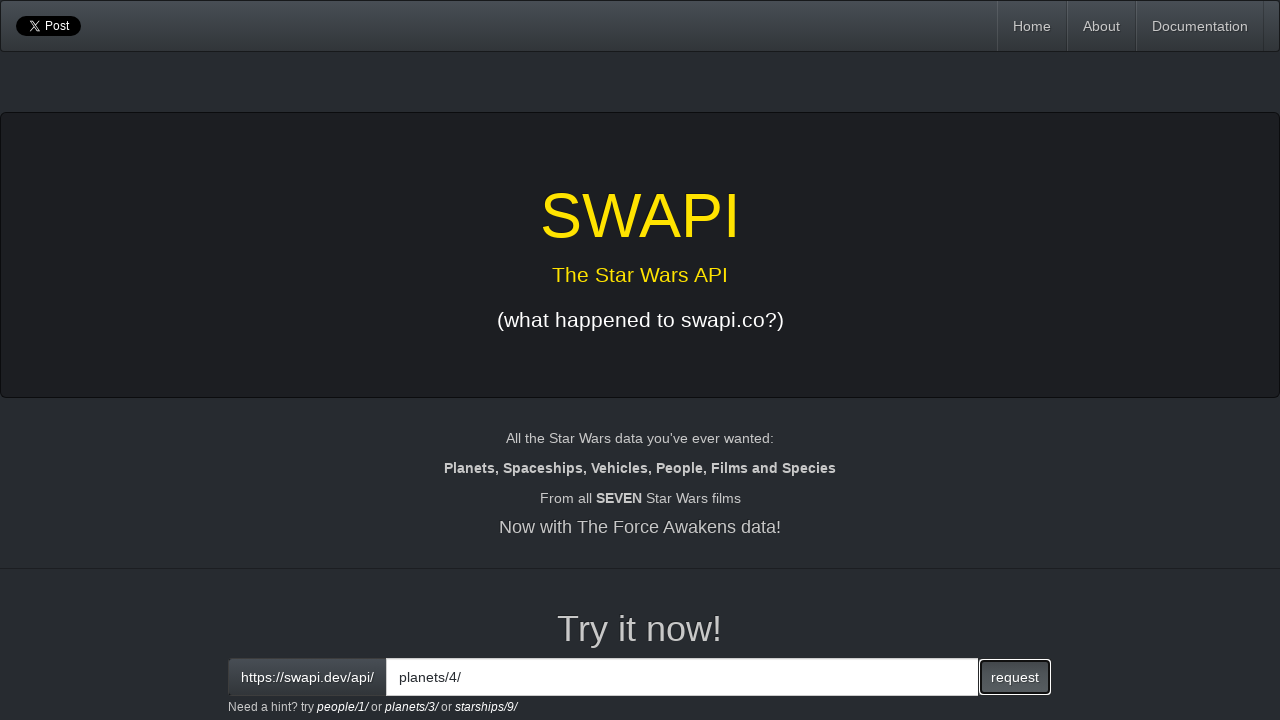